Tests an explicit wait scenario where the script waits for a price to change to $100, then clicks a book button, calculates a mathematical answer based on a displayed value, and submits the form.

Starting URL: http://suninjuly.github.io/explicit_wait2.html

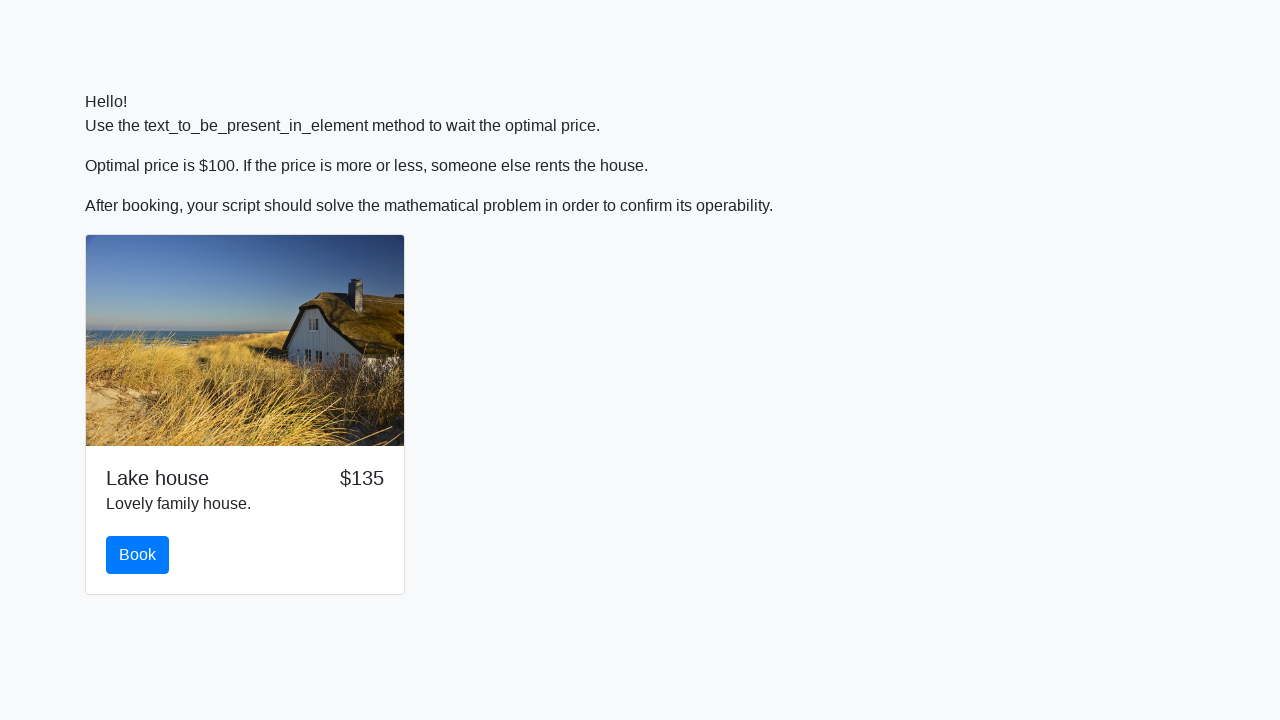

Waited for price to change to $100
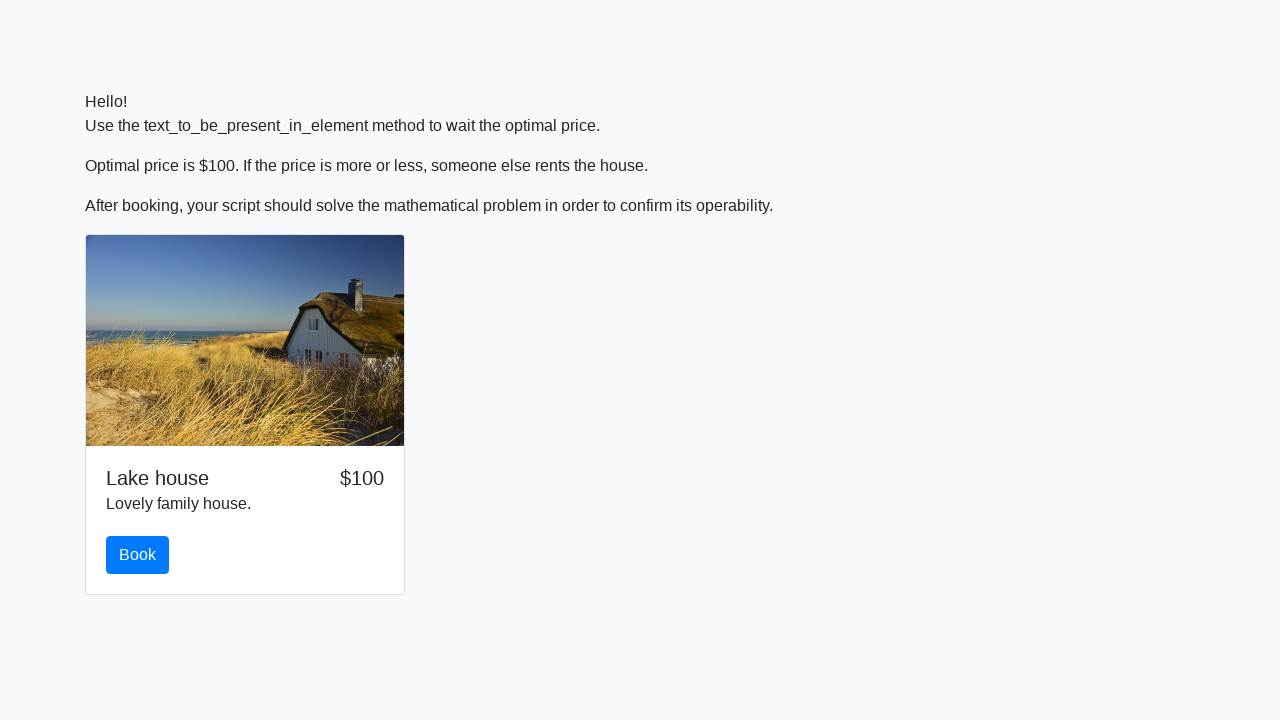

Clicked the book button at (138, 555) on #book
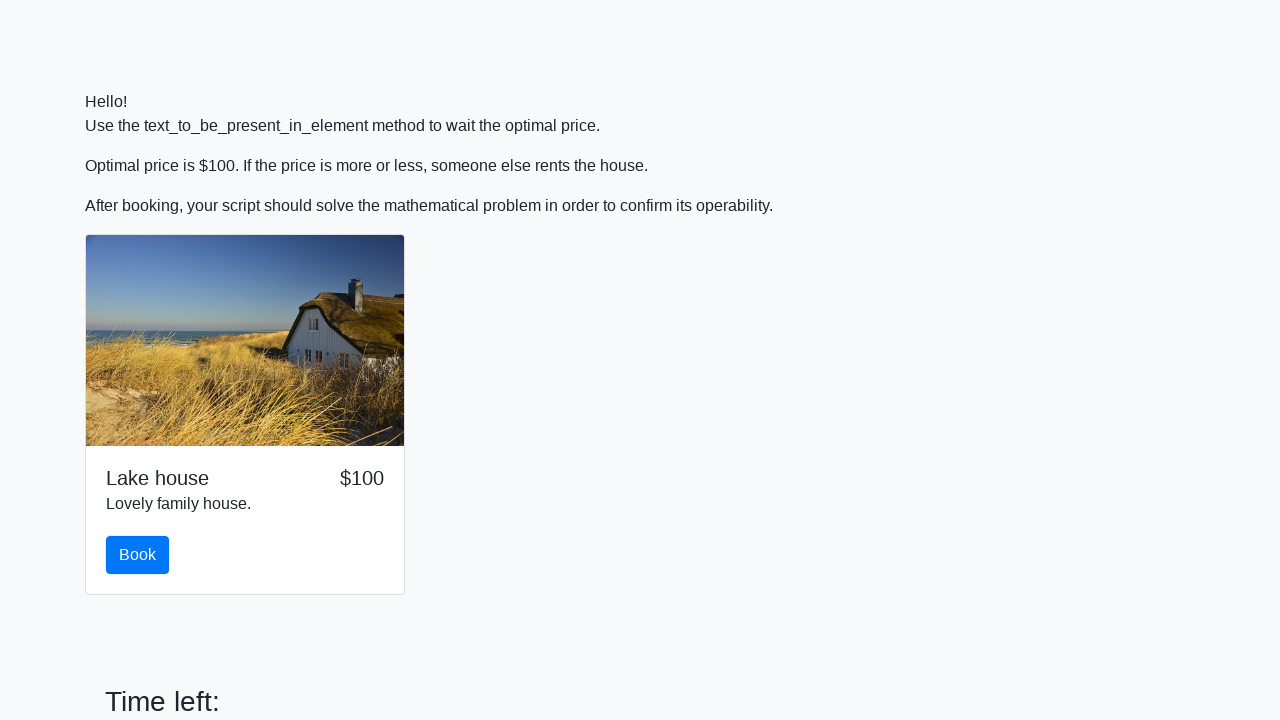

Retrieved input value: 147
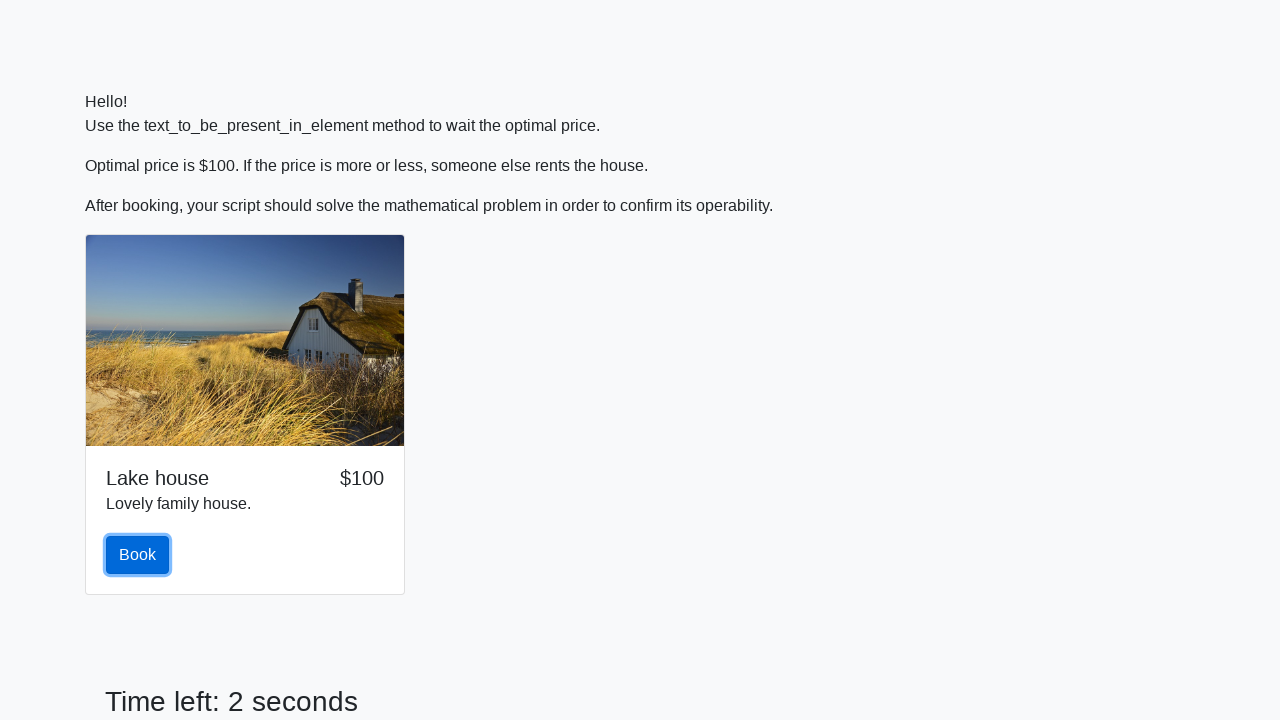

Calculated mathematical answer: 1.9890419214259354
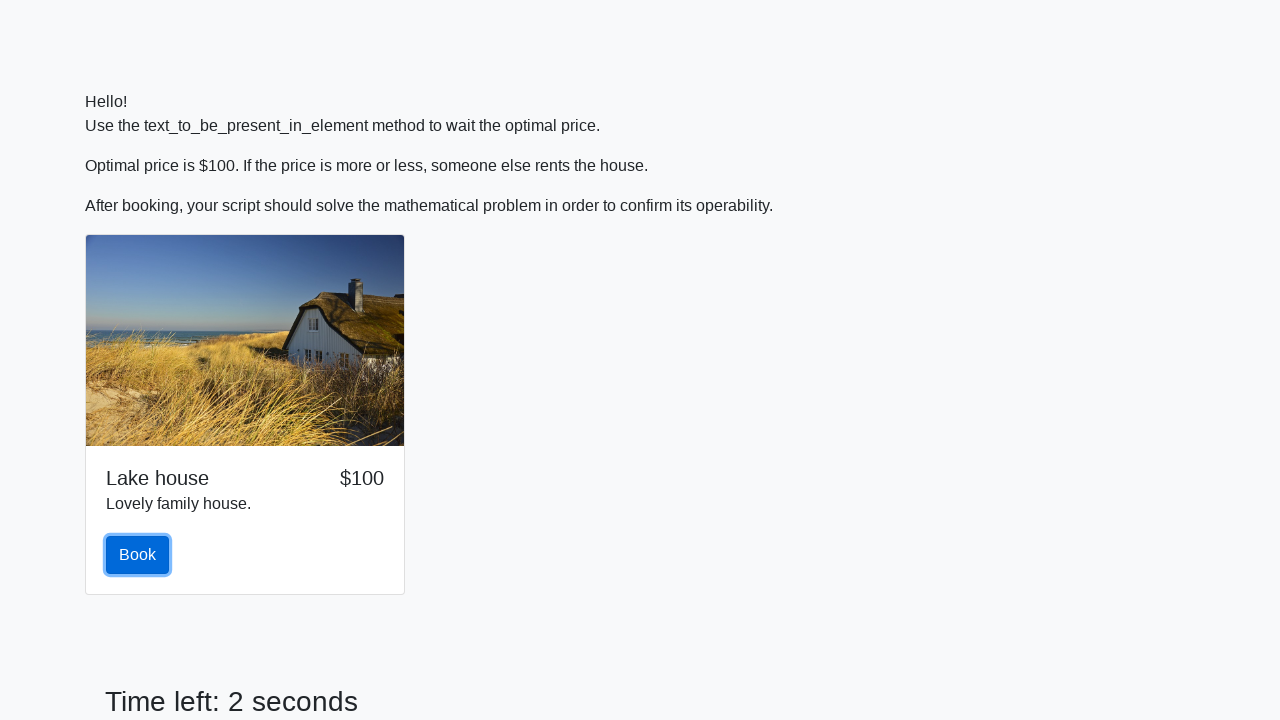

Filled answer field with calculated value: 1.9890419214259354 on #answer
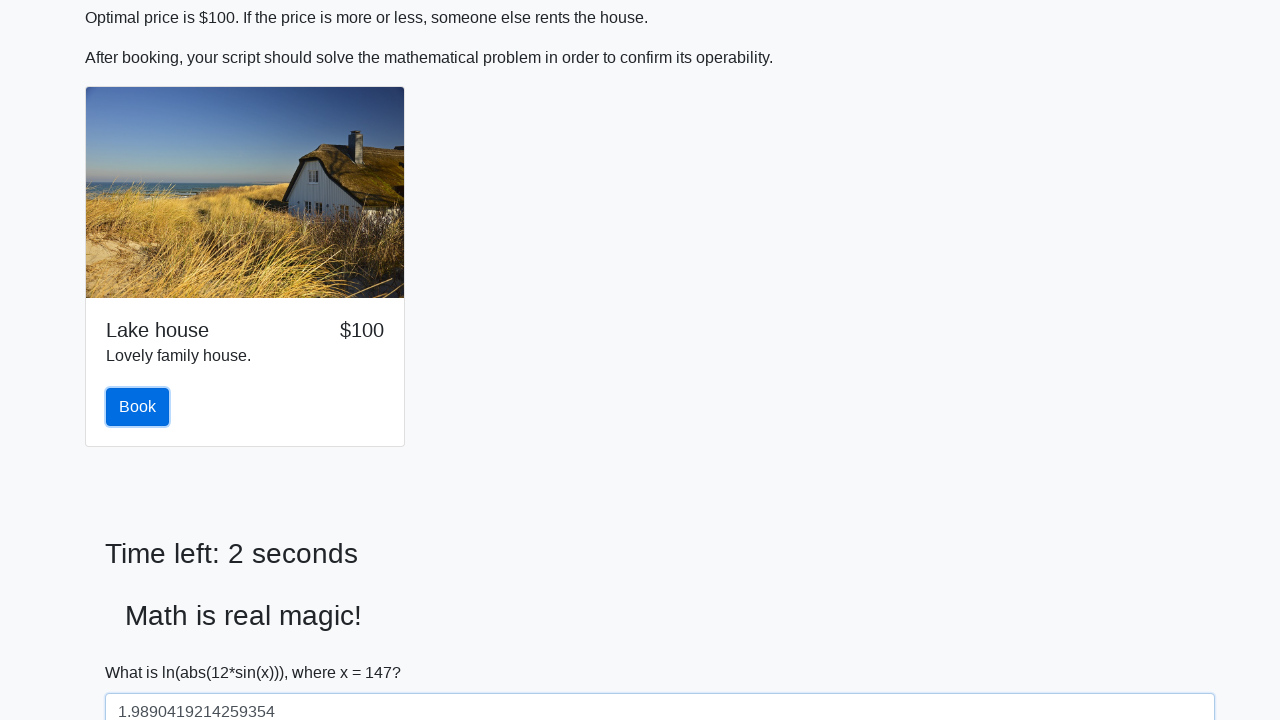

Clicked solve button to submit the form at (143, 651) on #solve
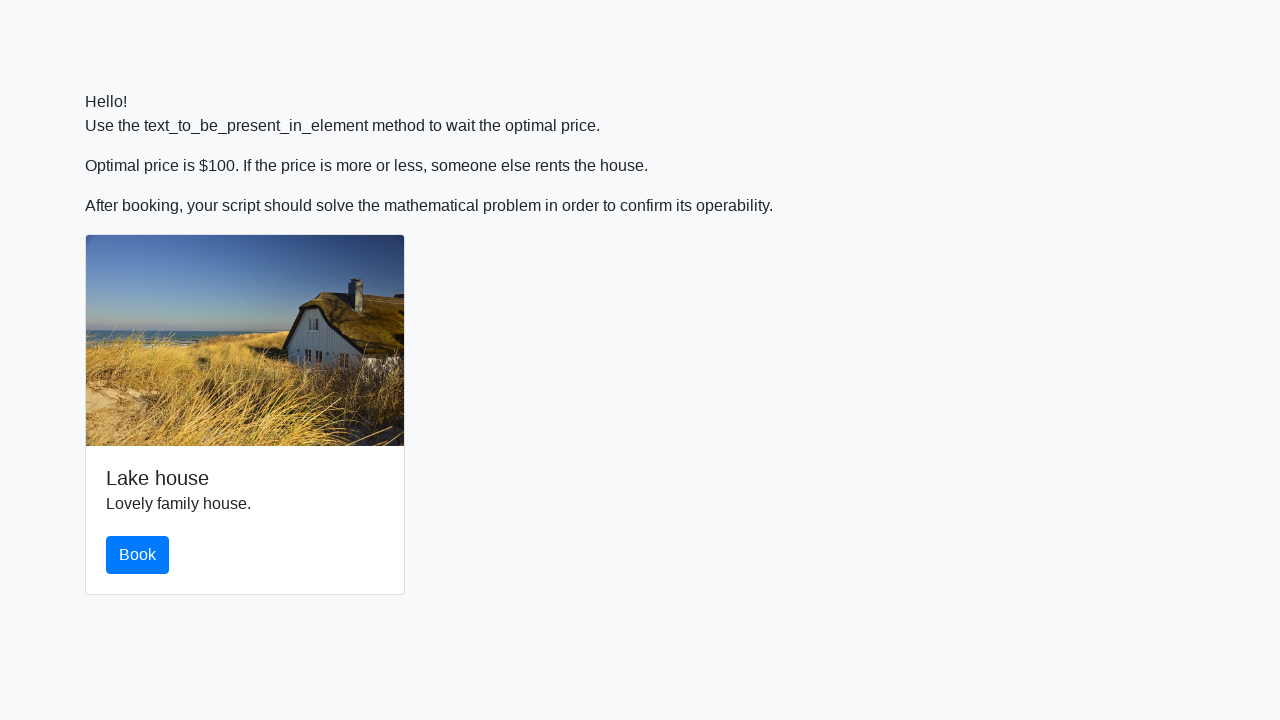

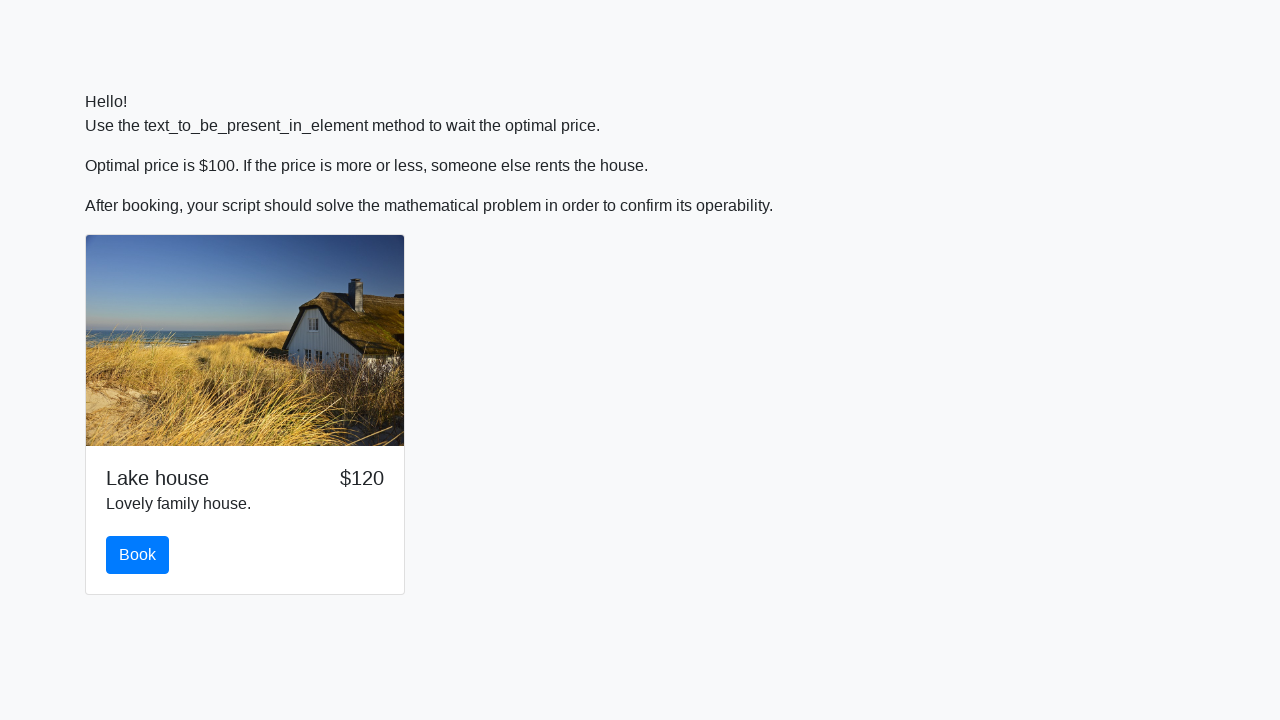